Tests navigation through nested iframes by clicking on the "Iframe with in an Iframe" tab and then attempting to interact with elements within multiple nested frames

Starting URL: https://demo.automationtesting.in/Frames.html

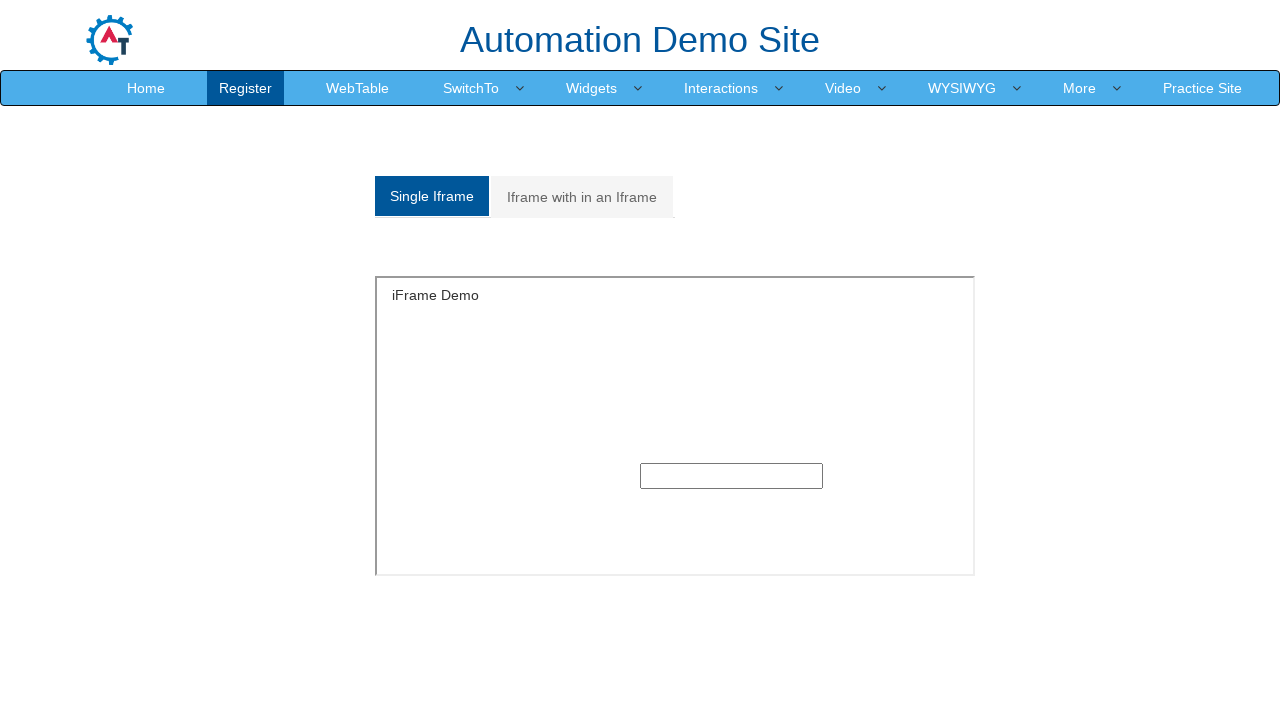

Clicked on 'Iframe with in an Iframe' tab at (582, 197) on xpath=//a[.='Iframe with in an Iframe']
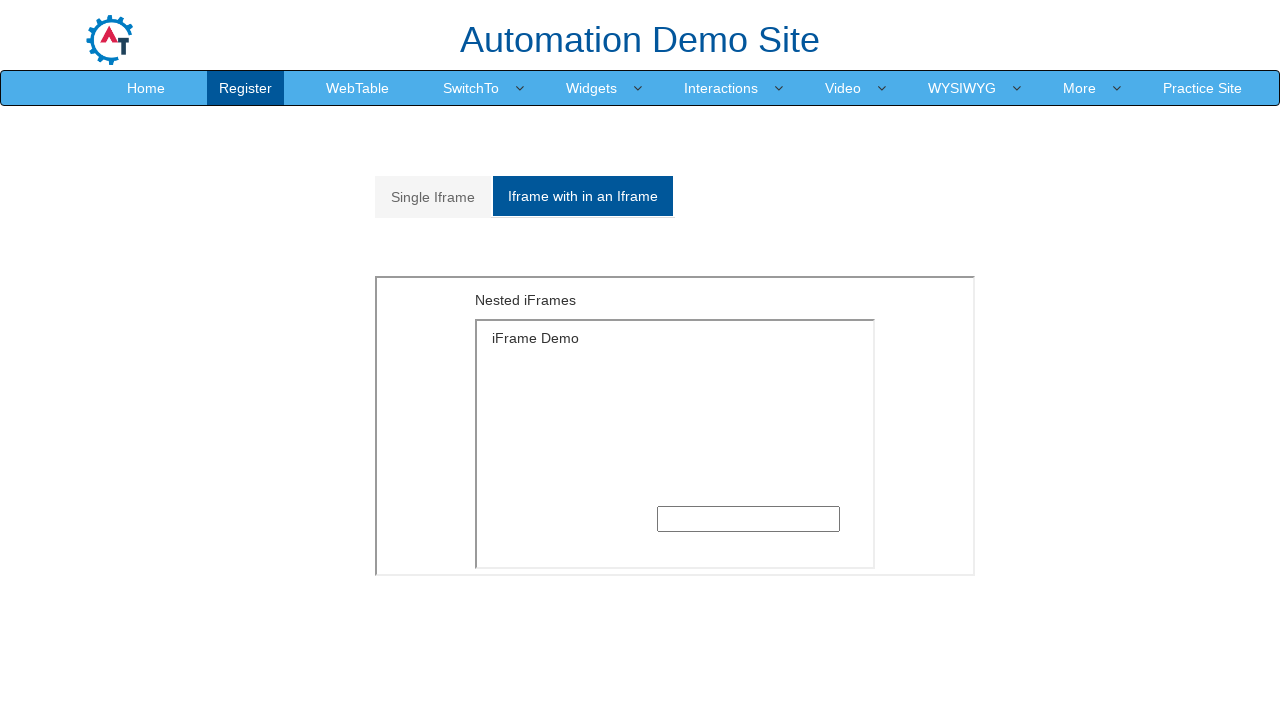

Waited 2 seconds for iframe section to load
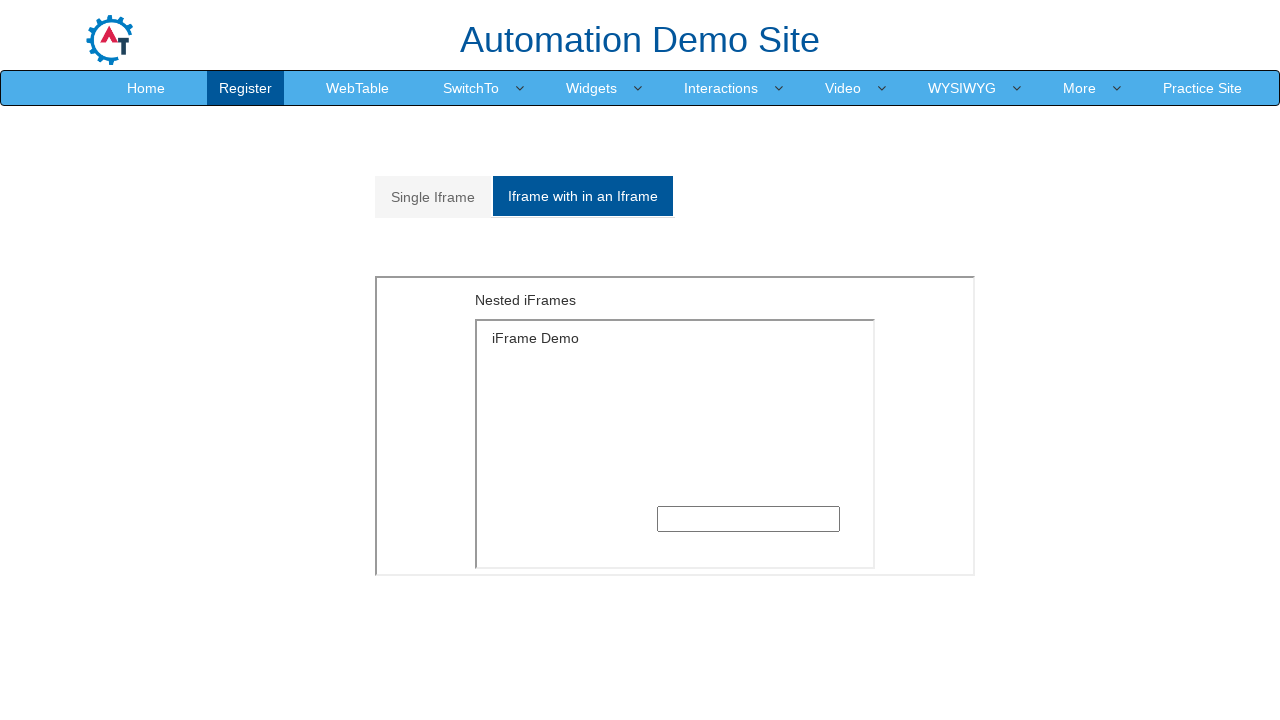

Located outer iframe element
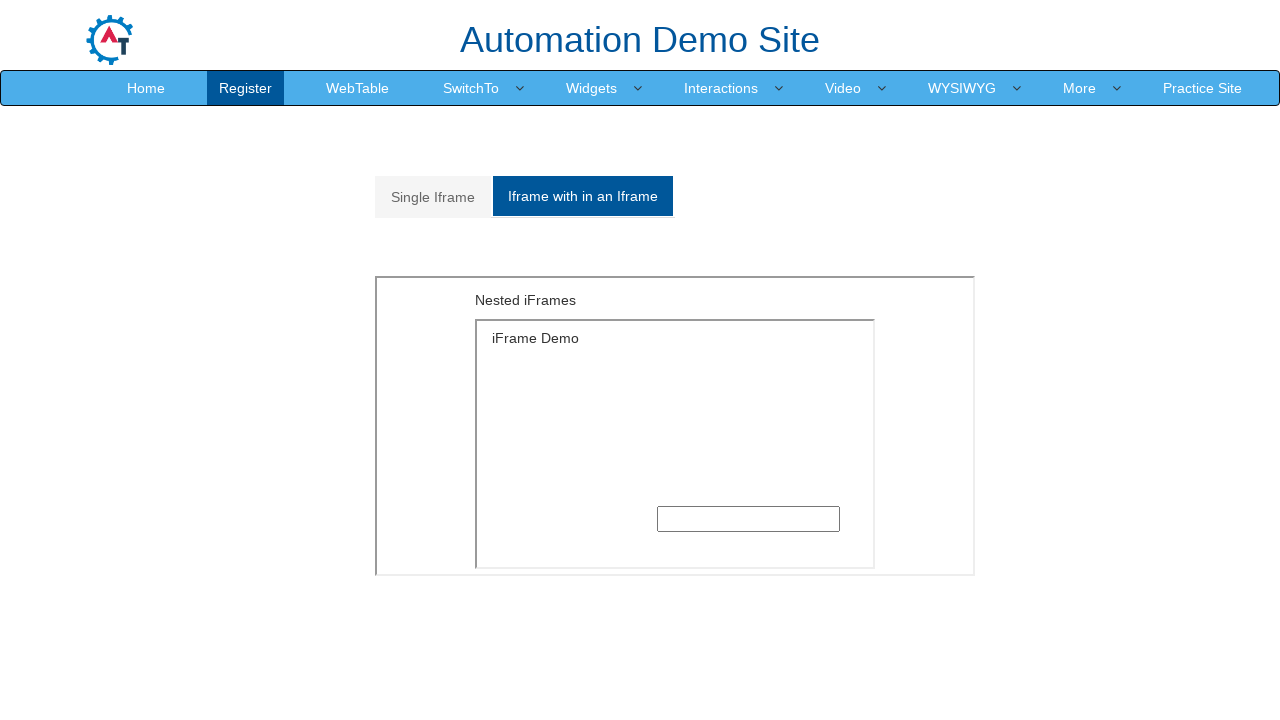

Located inner iframe within outer frame
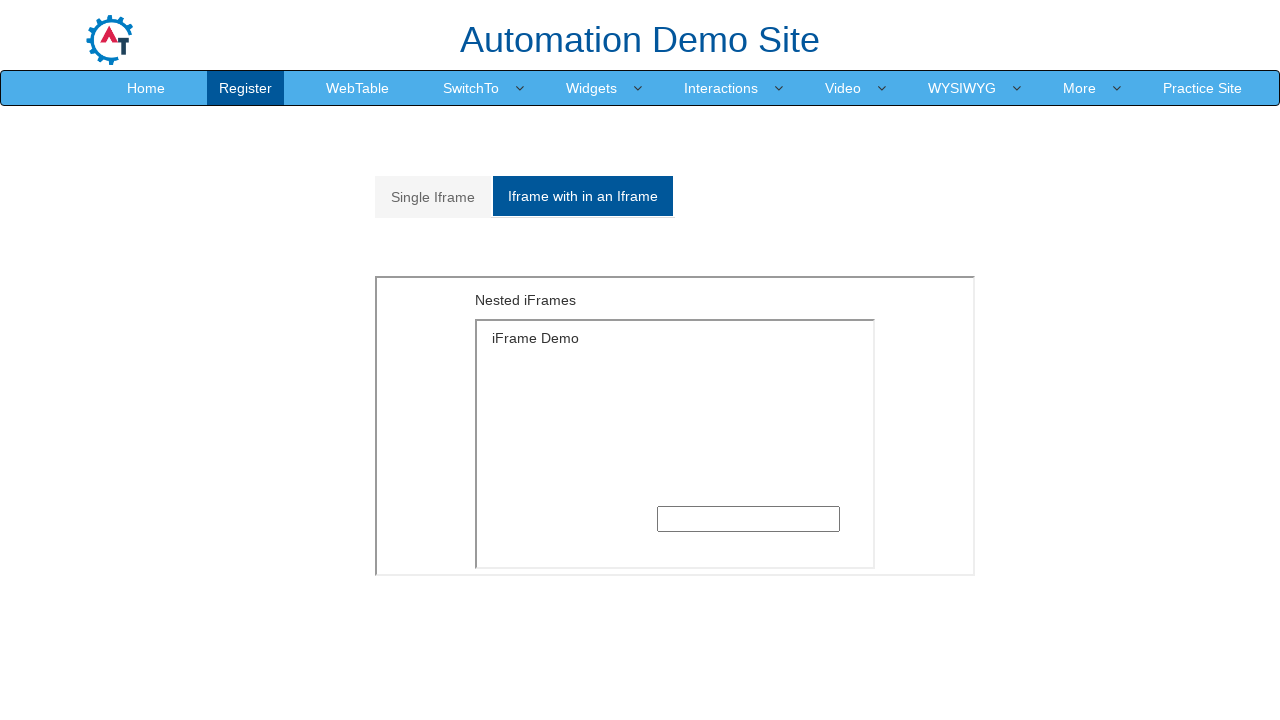

No text input field found in nested iframe on xpath=//div[@class='container iframes-page-container']//iframe >> internal:contr
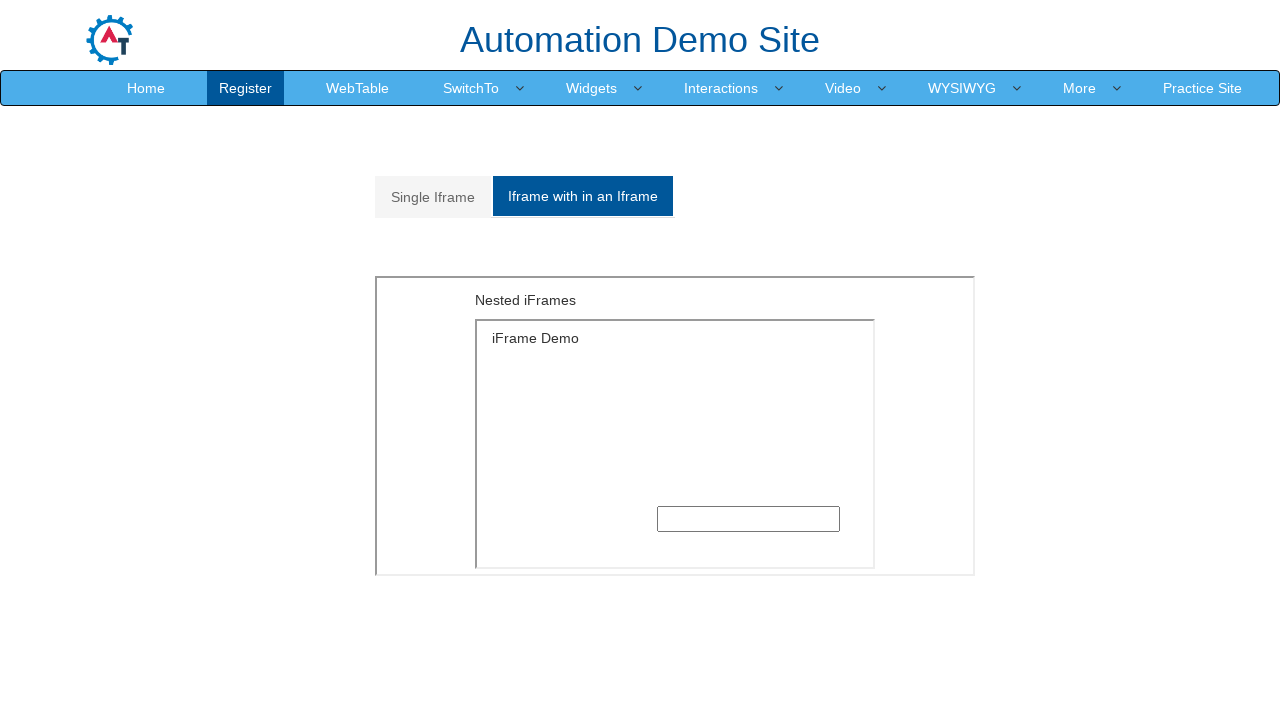

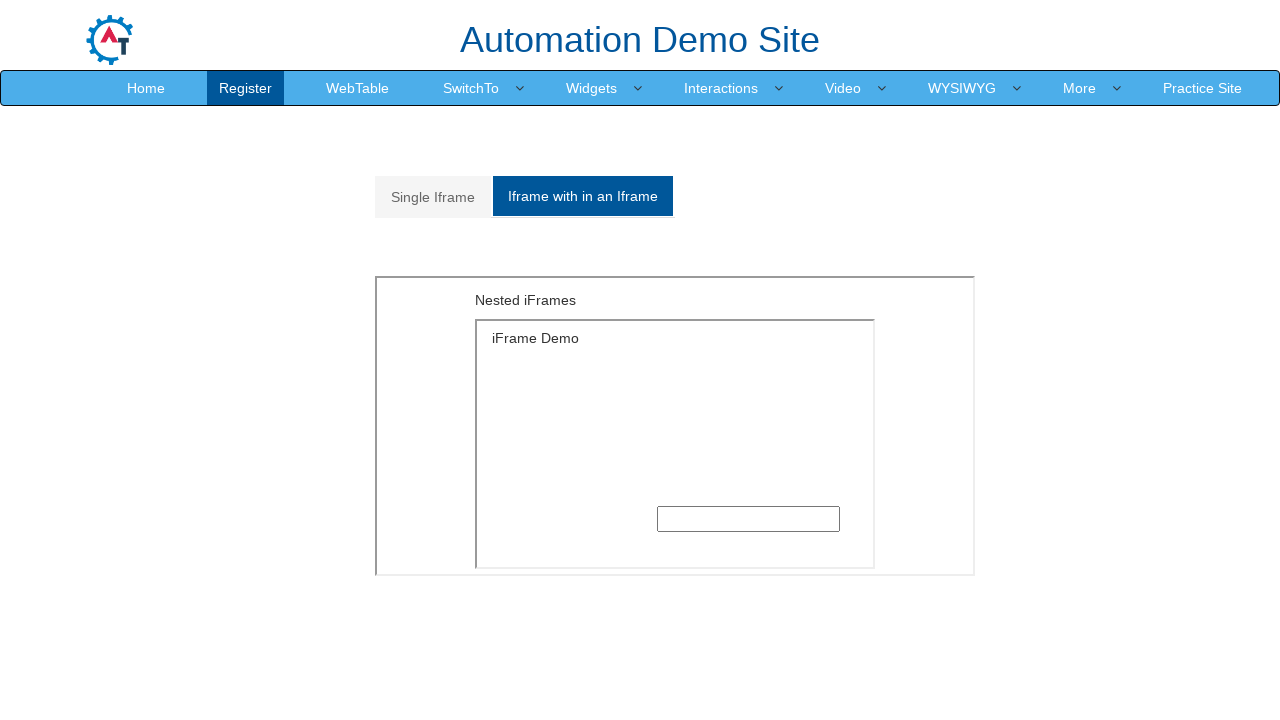